Tests registration form phone number validation with various invalid phone formats (too short, too long, invalid starting digits) and verifies appropriate error messages.

Starting URL: https://alada.vn/tai-khoan/dang-ky.html

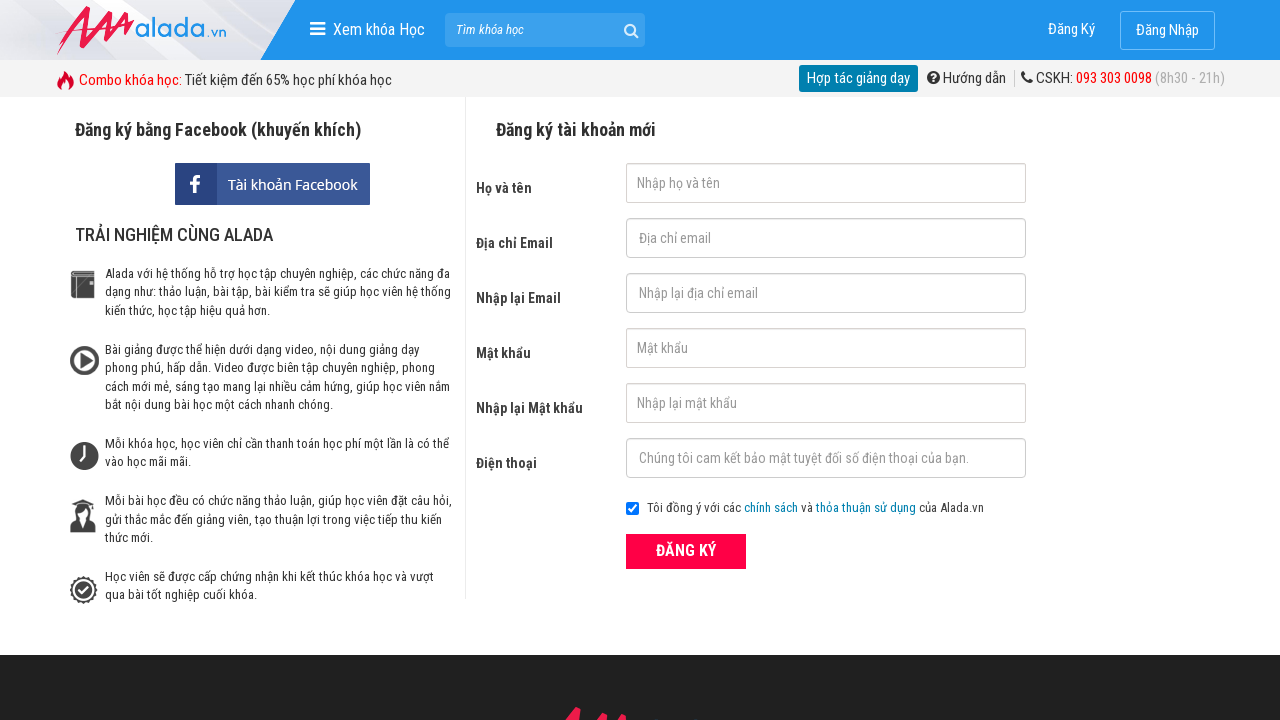

Filled first name field with 'Nhung' on input#txtFirstname
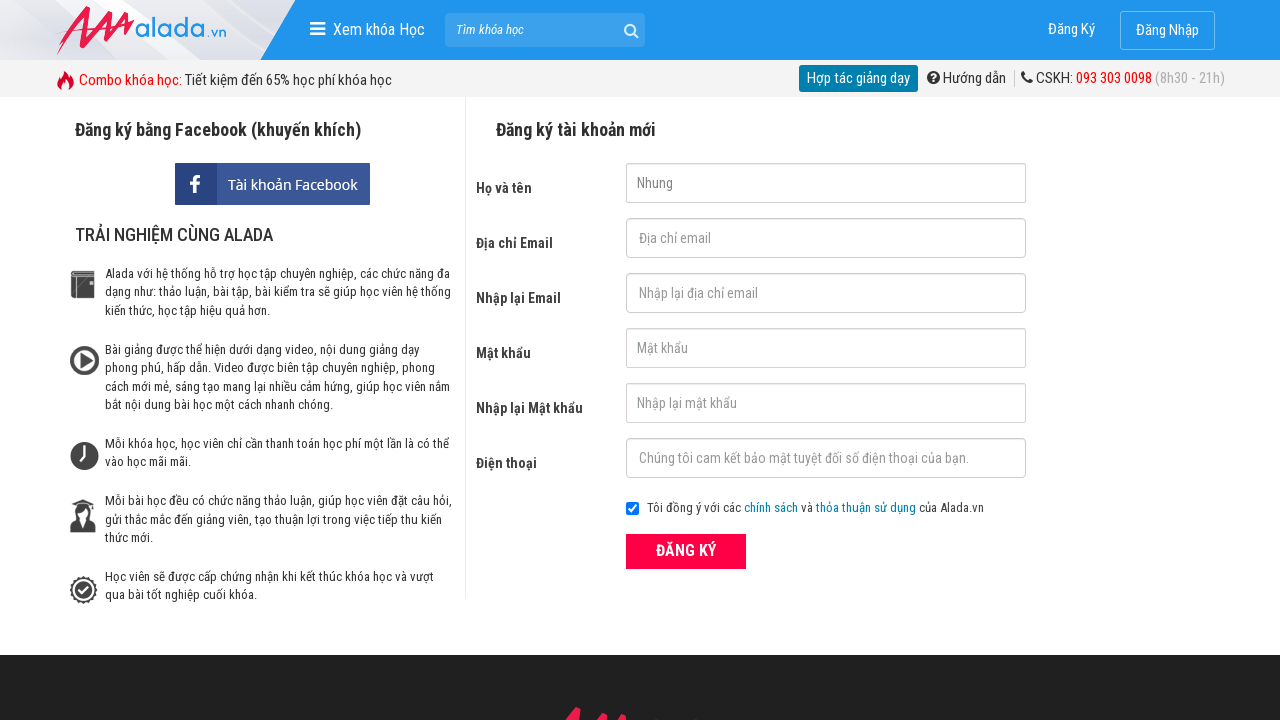

Filled email field with 'nhung@gmail.com' on input#txtEmail
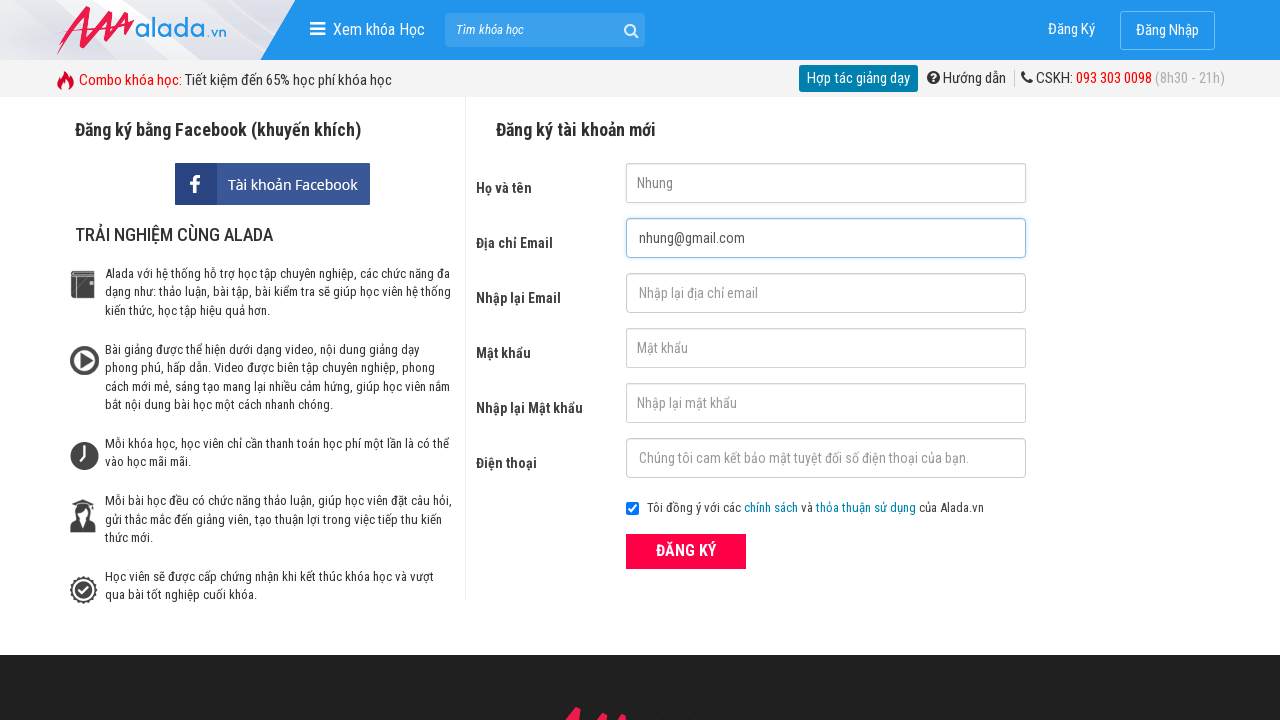

Filled confirm email field with 'nhung@gmail.com' on input#txtCEmail
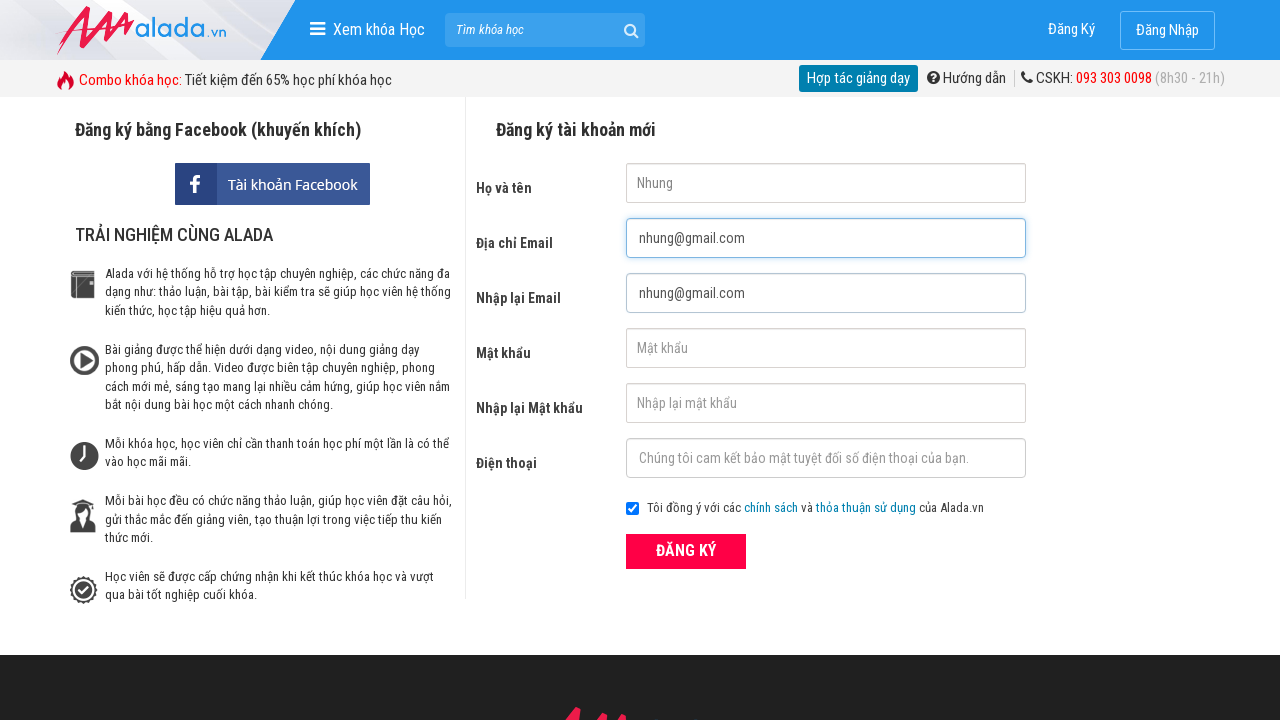

Filled password field with '123456' on input#txtPassword
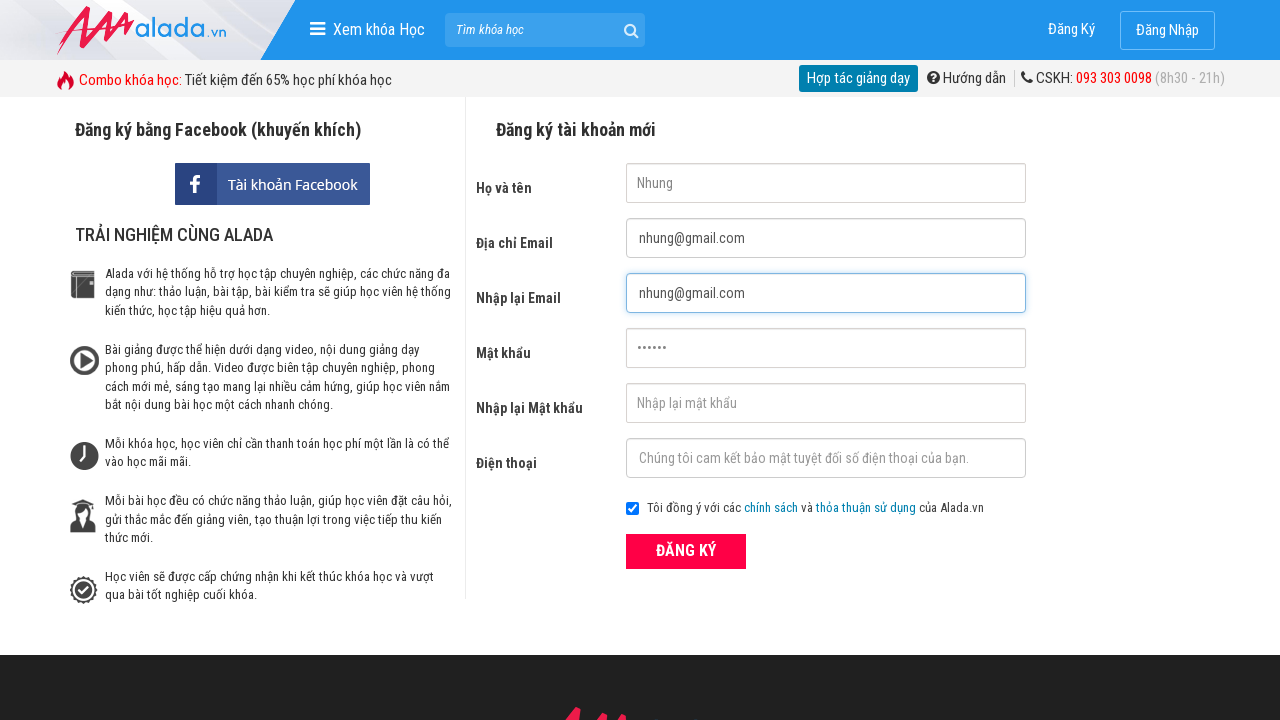

Filled confirm password field with '123456' on input#txtCPassword
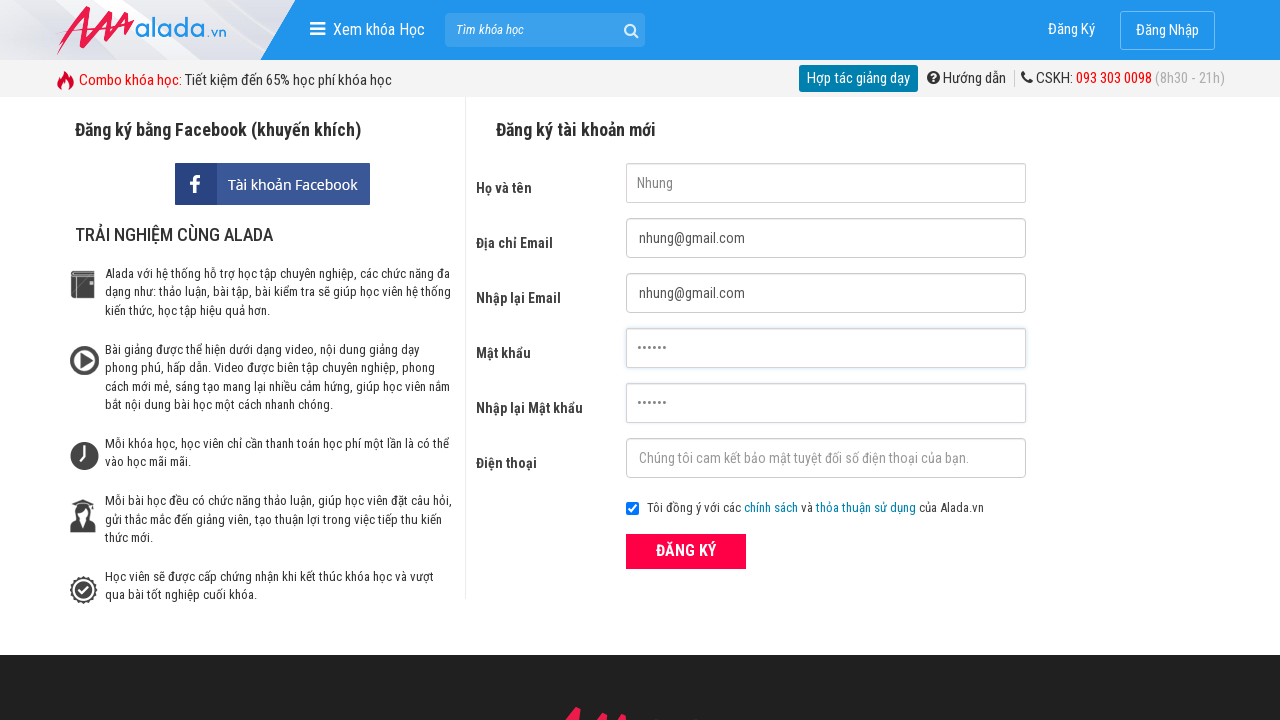

Filled phone field with '03526' (too short - less than 10 digits) on input#txtPhone
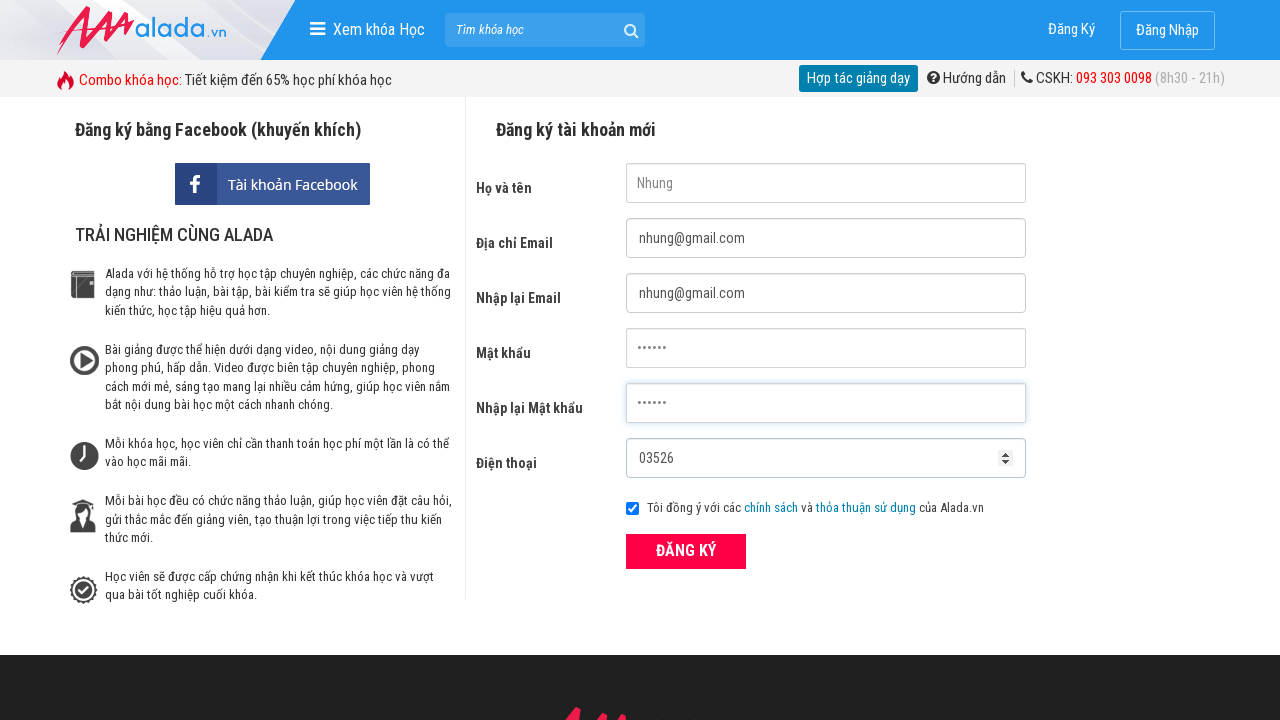

Clicked submit button to test short phone validation at (686, 551) on button.btn_pink_sm.fs16
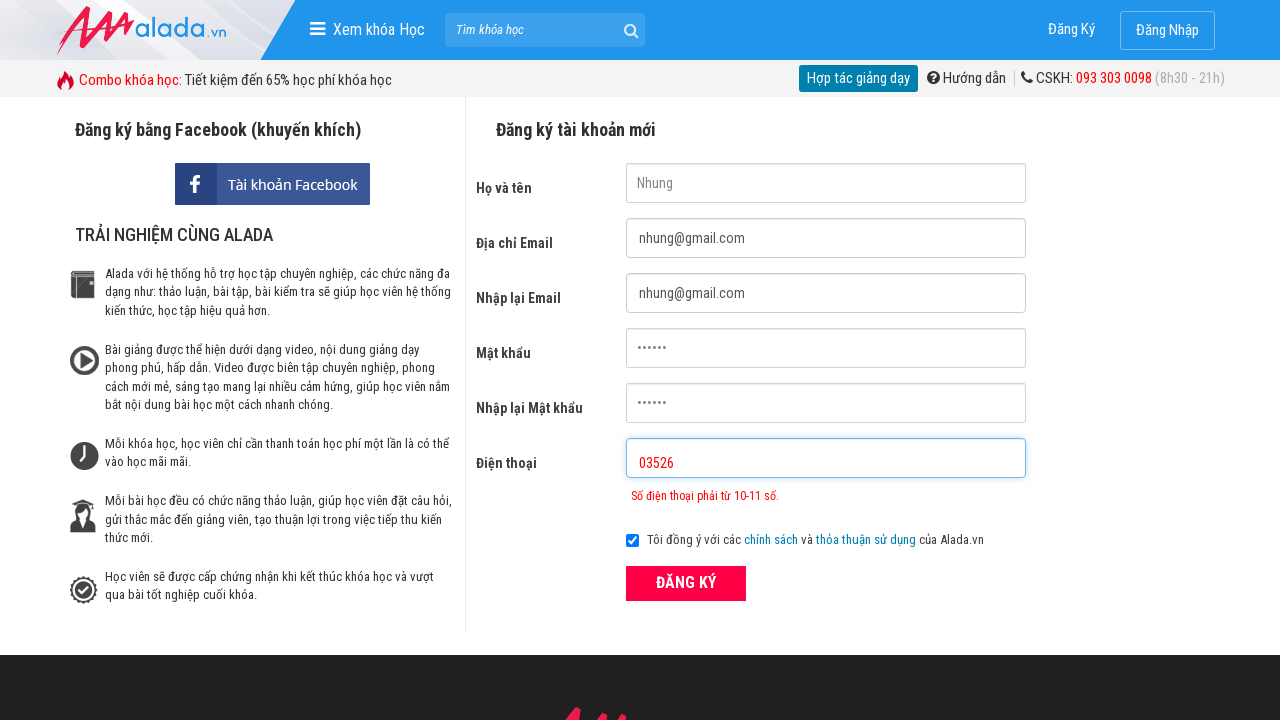

Phone validation error message appeared for short phone number
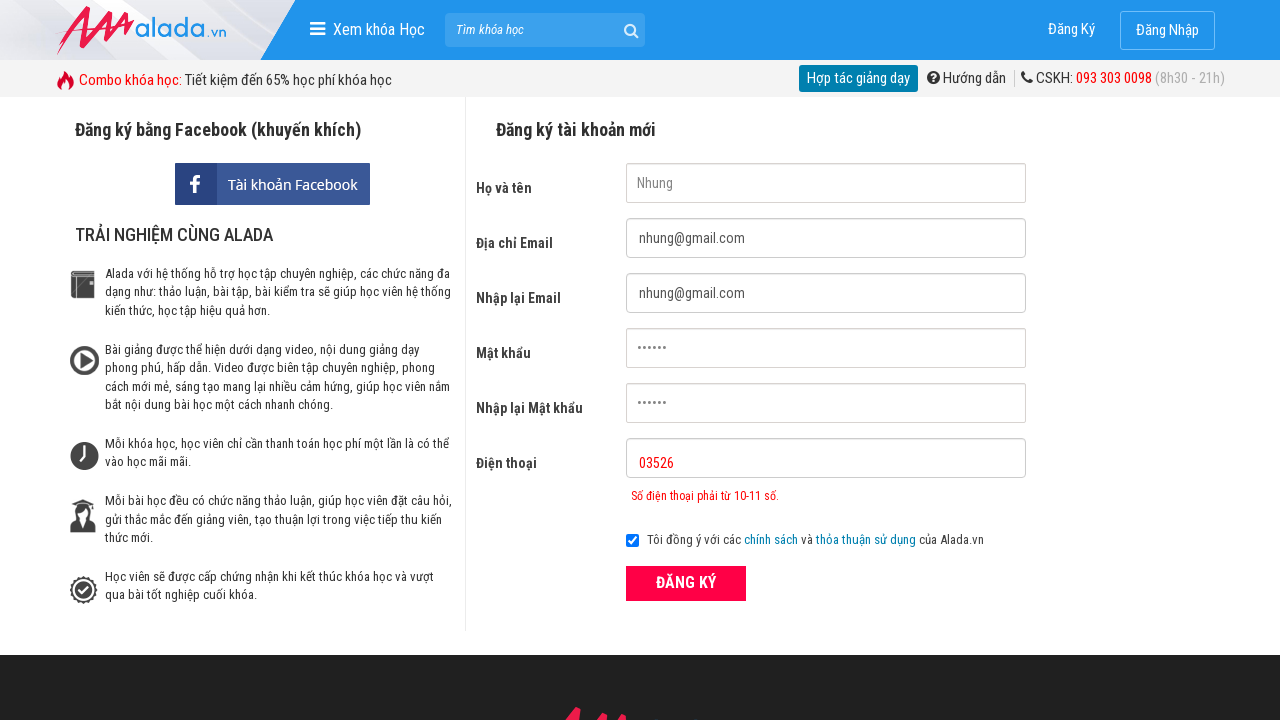

Cleared phone field on input#txtPhone
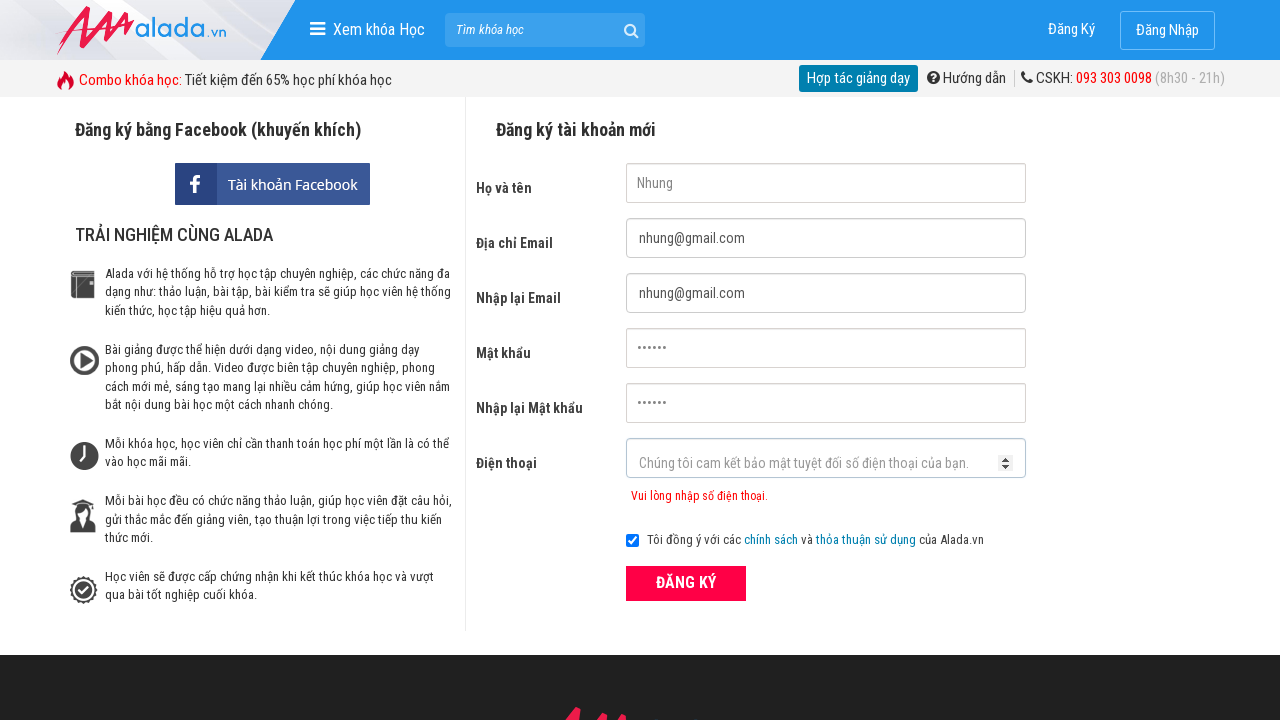

Filled phone field with '035262000000' (too long - greater than 11 digits) on input#txtPhone
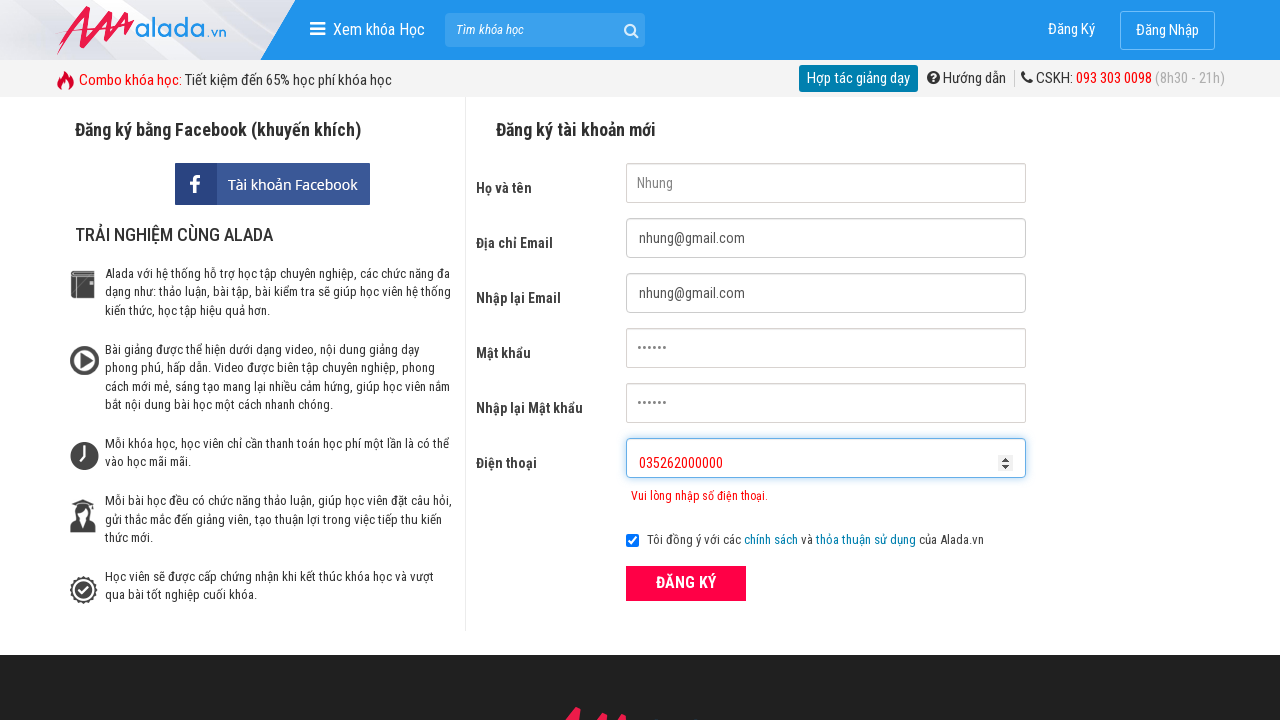

Clicked submit button to test long phone validation at (686, 583) on button.btn_pink_sm.fs16
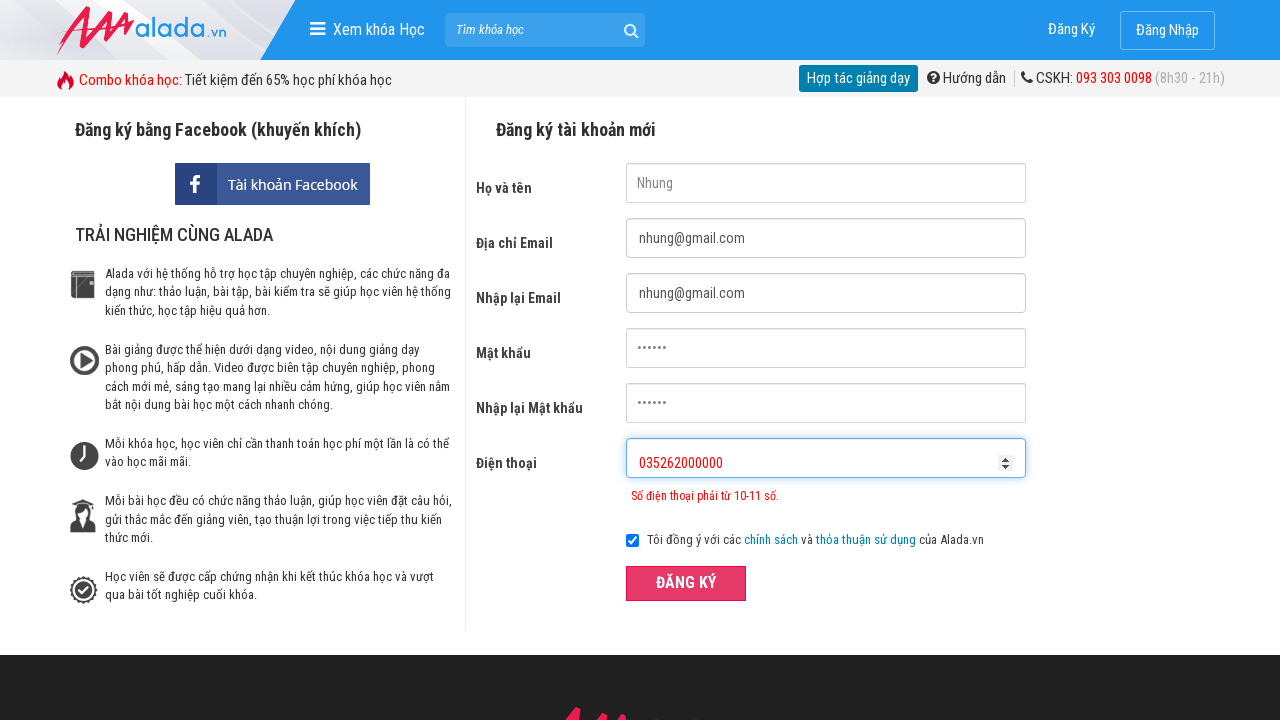

Phone validation error message appeared for long phone number
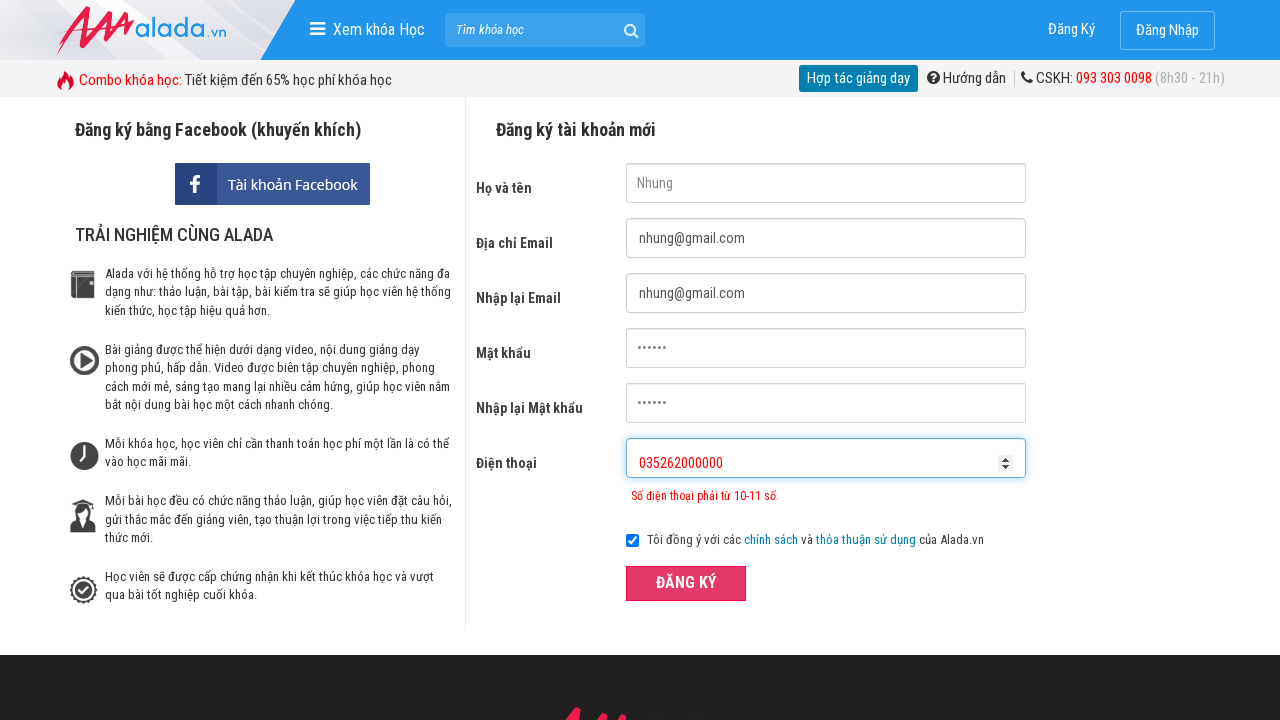

Cleared phone field on input#txtPhone
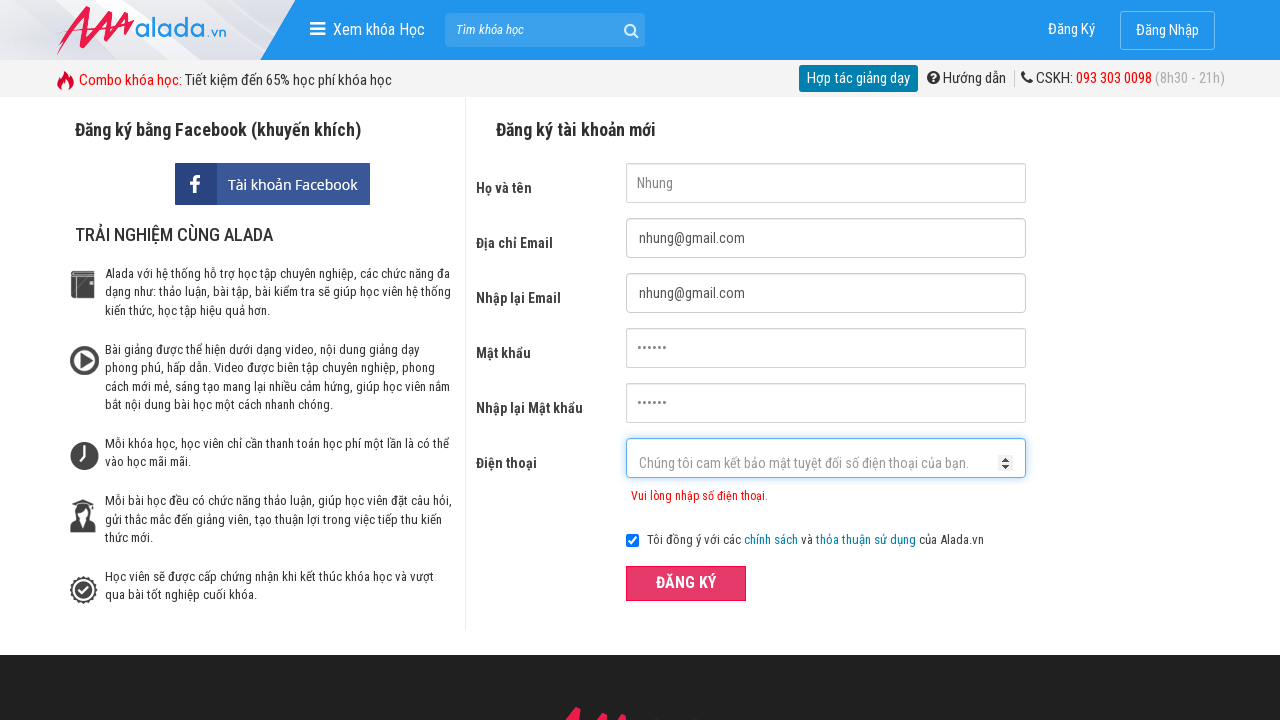

Filled phone field with '3526200' (invalid starting digits) on input#txtPhone
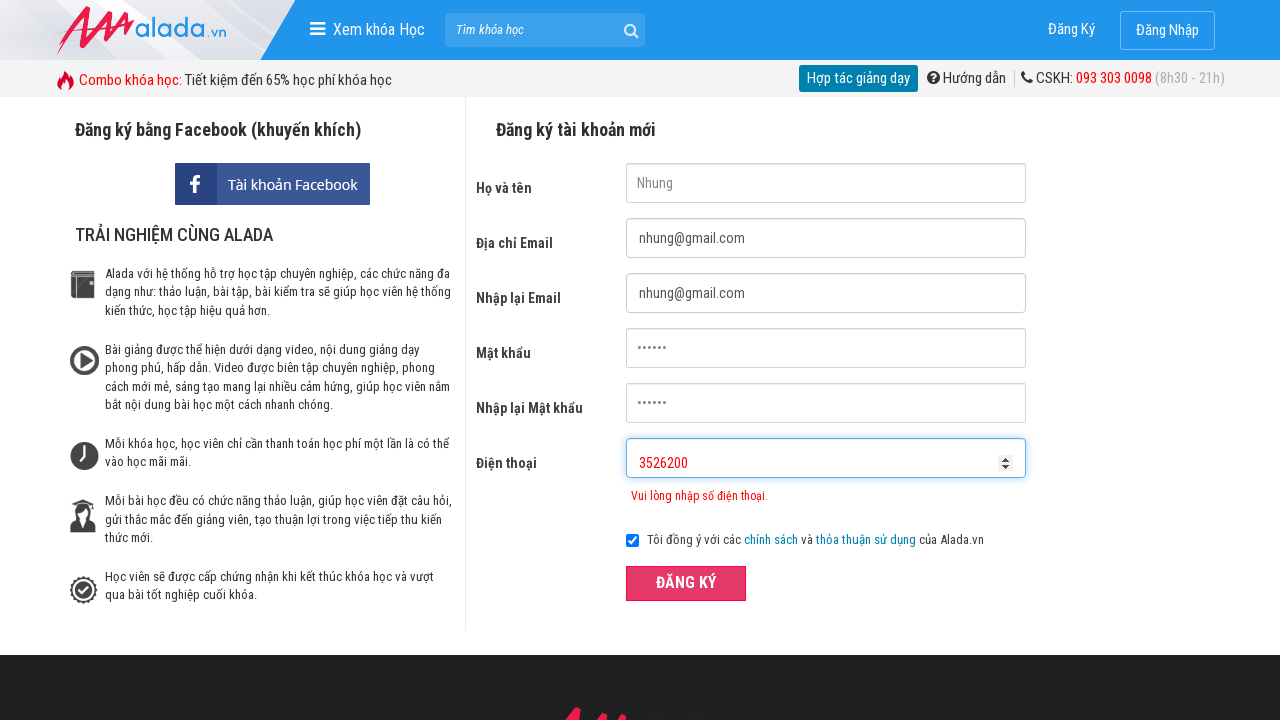

Clicked submit button to test invalid starting digits validation at (686, 583) on button.btn_pink_sm.fs16
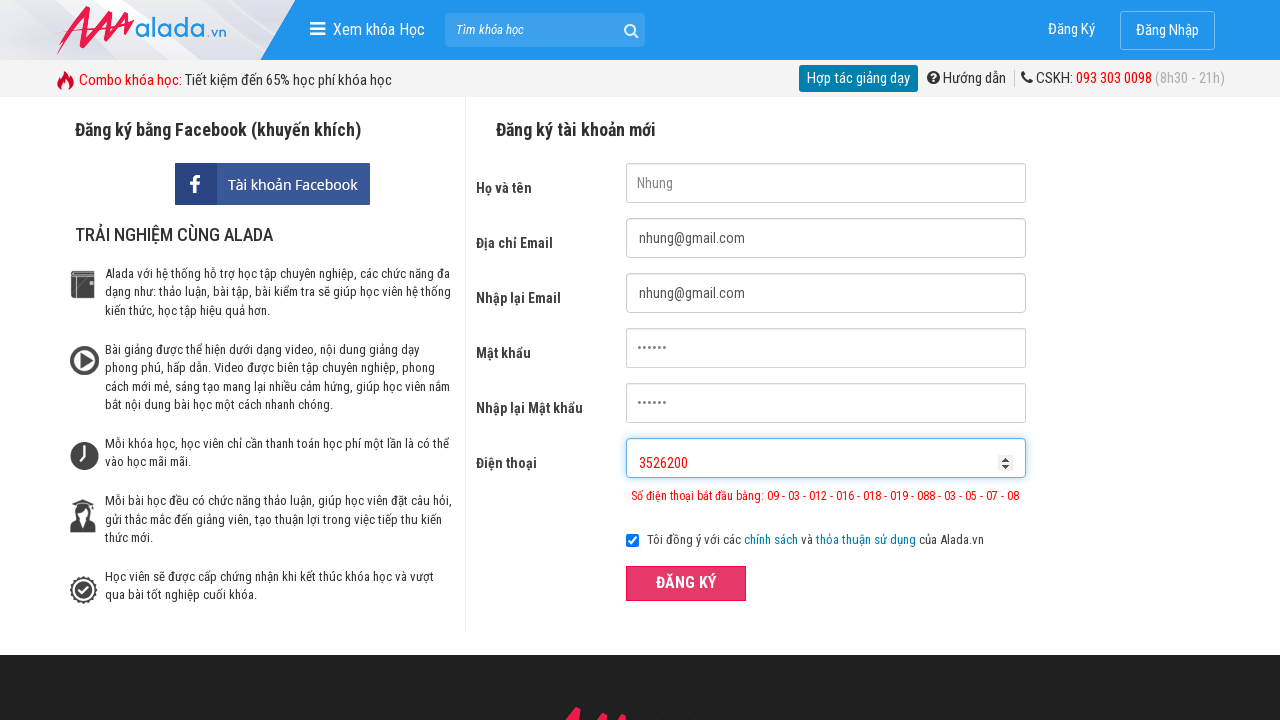

Phone validation error message appeared for invalid starting digits
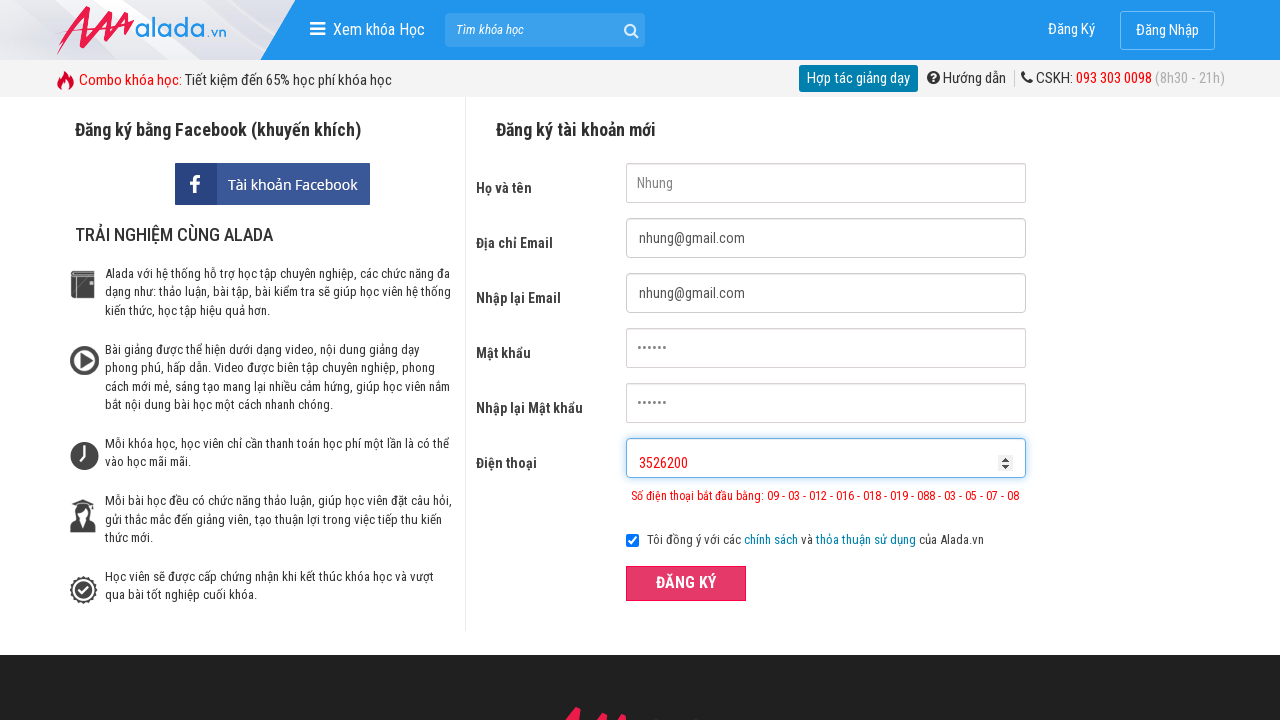

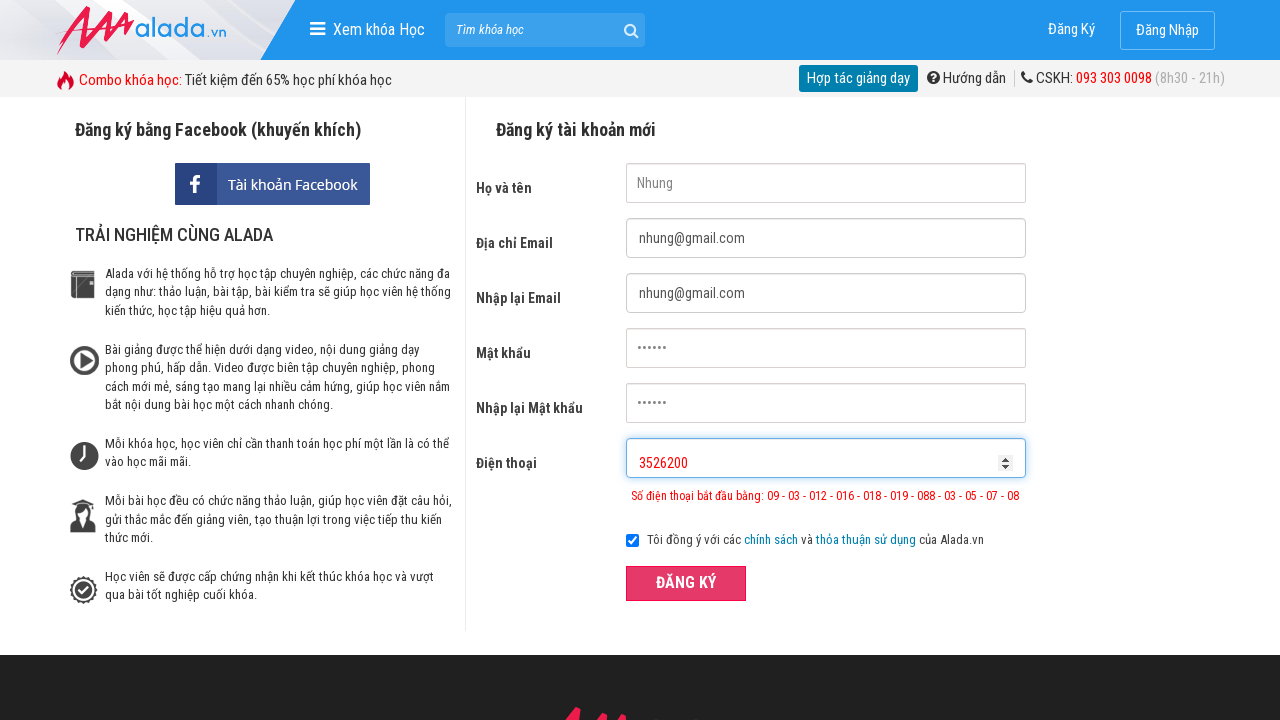